Tests filling out a contact form with name and message fields, then solves a simple math captcha by extracting numbers from the captcha question and calculating their sum before submitting the form.

Starting URL: https://www.ultimateqa.com/filling-out-forms

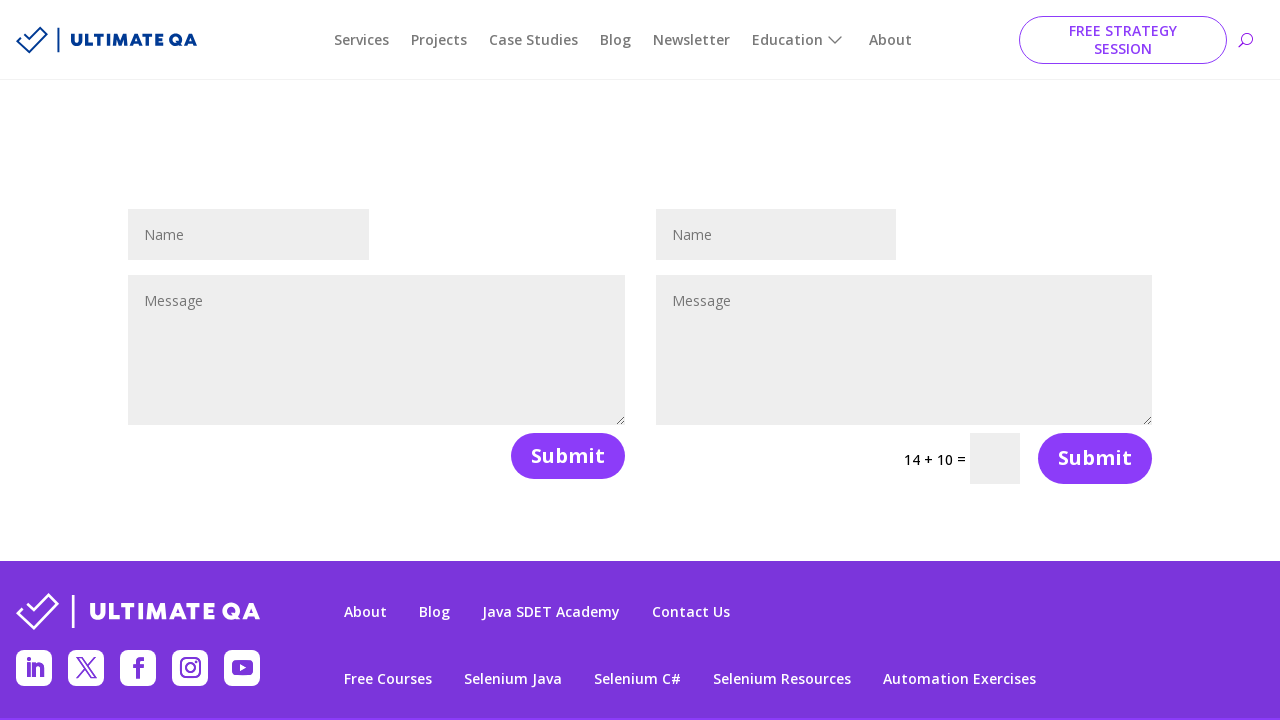

Filled contact name field with 'Jeffrey' on #et_pb_contact_name_1
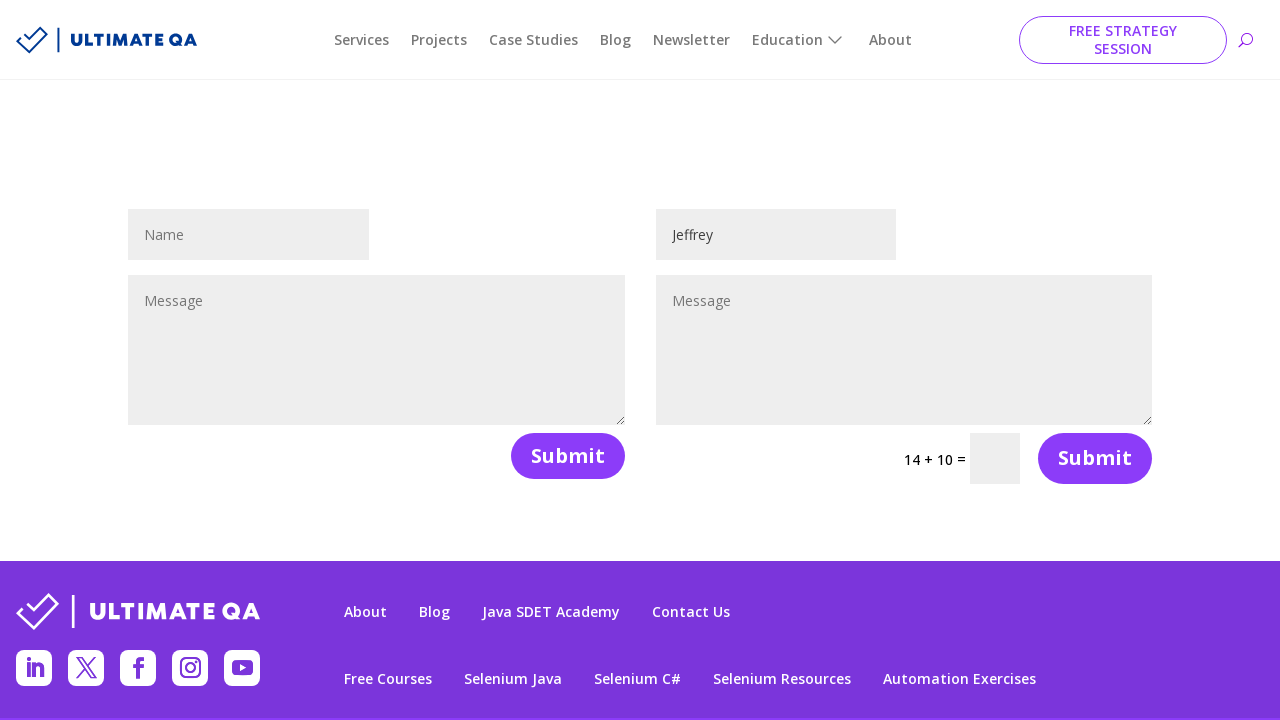

Filled message field with 'Hello there' on #et_pb_contact_message_1
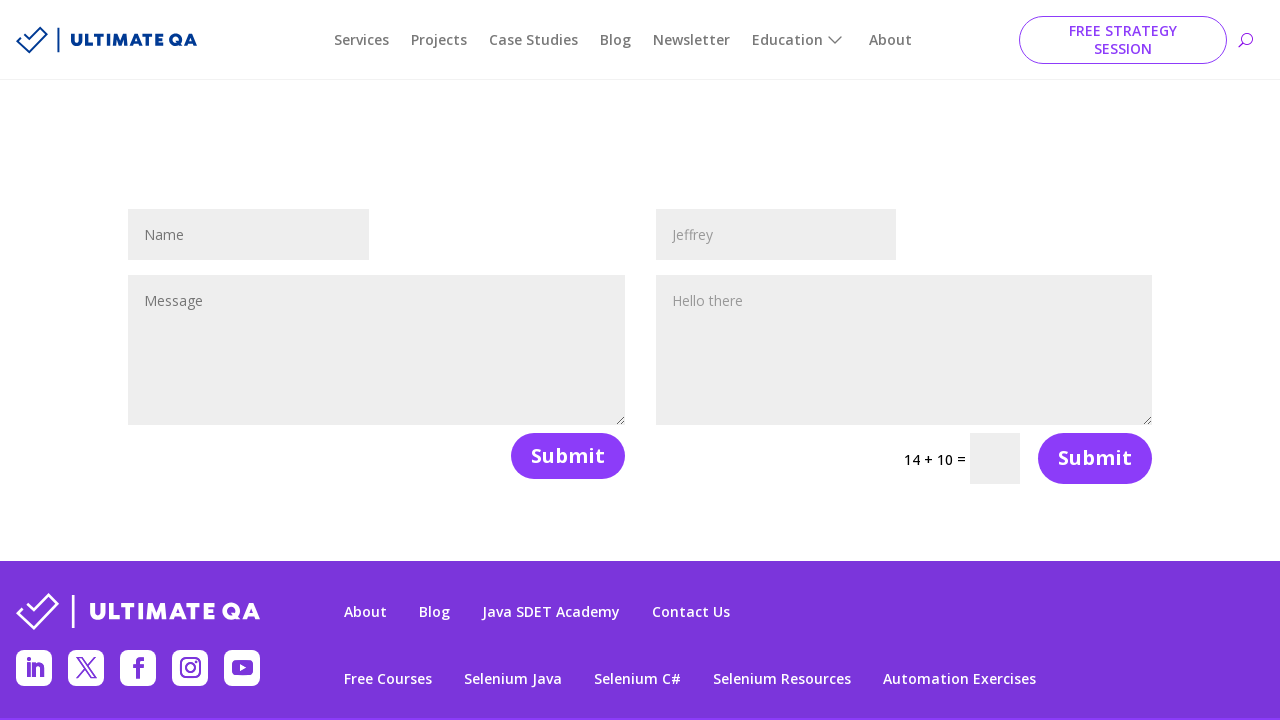

Located captcha question element
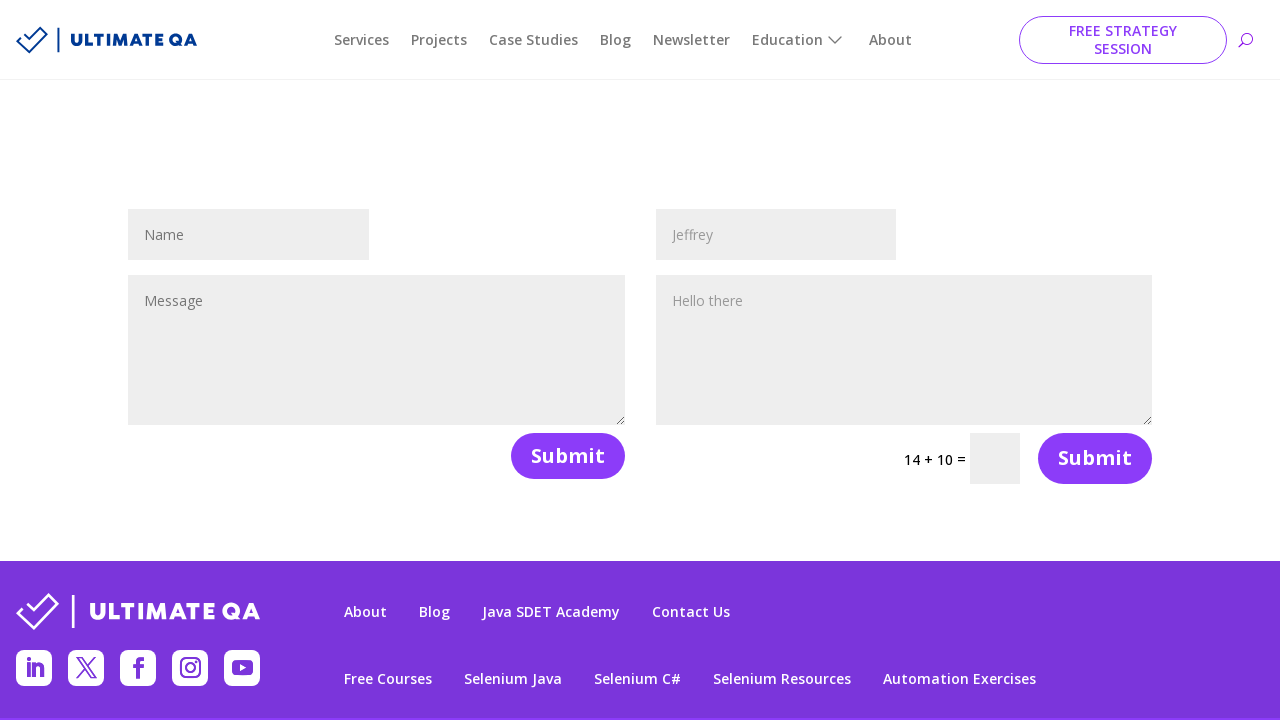

Extracted captcha question text: '14 + 10'
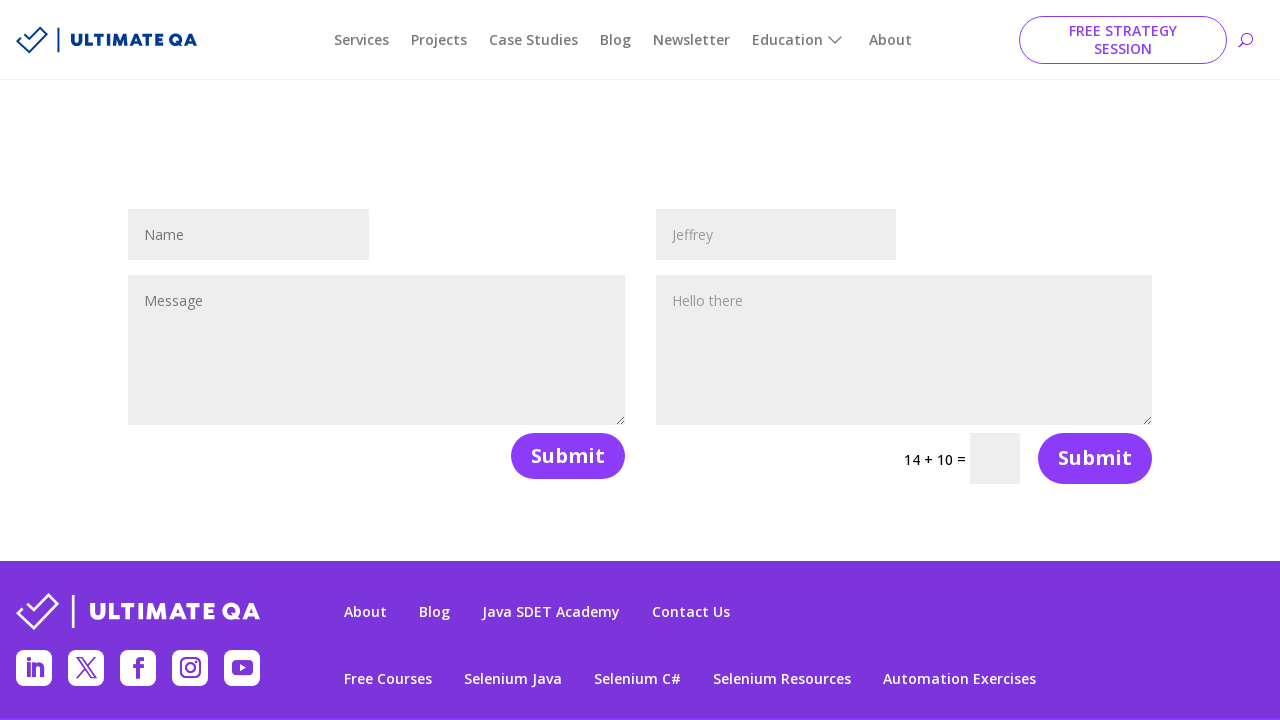

Calculated captcha answer: 24 from numbers ['14', '10']
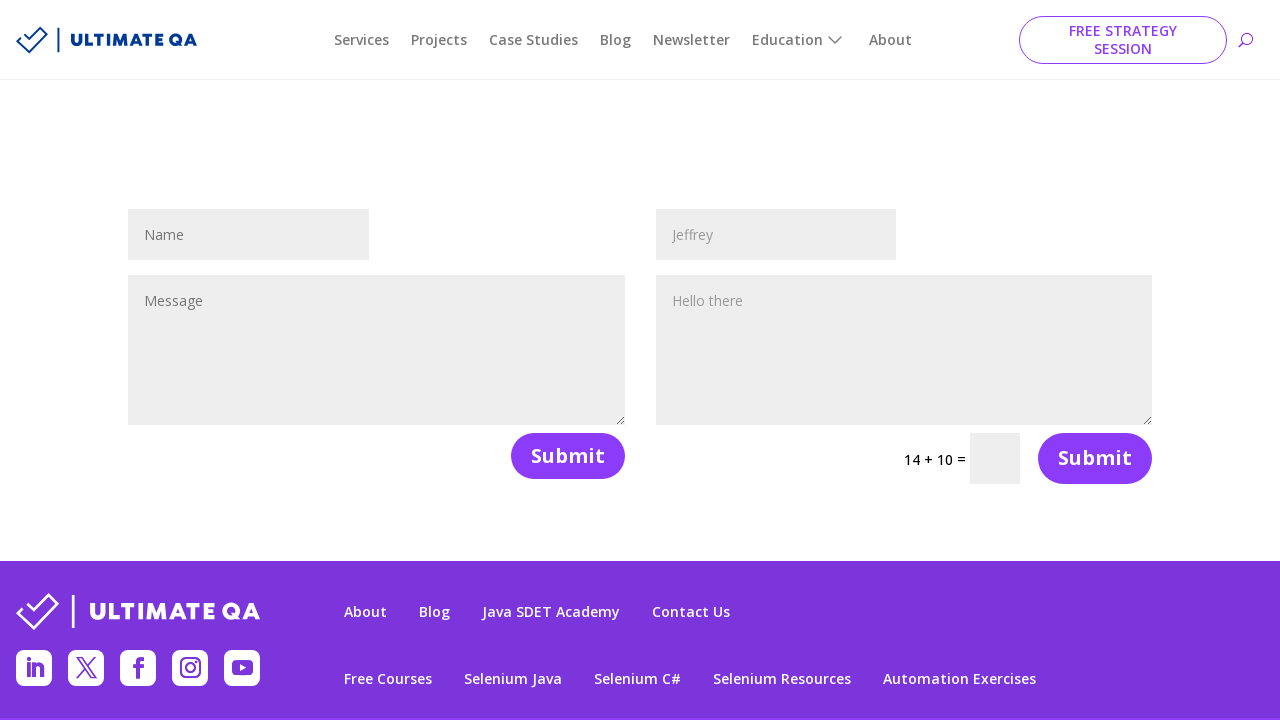

Filled captcha field with answer '24' on input.et_pb_contact_captcha
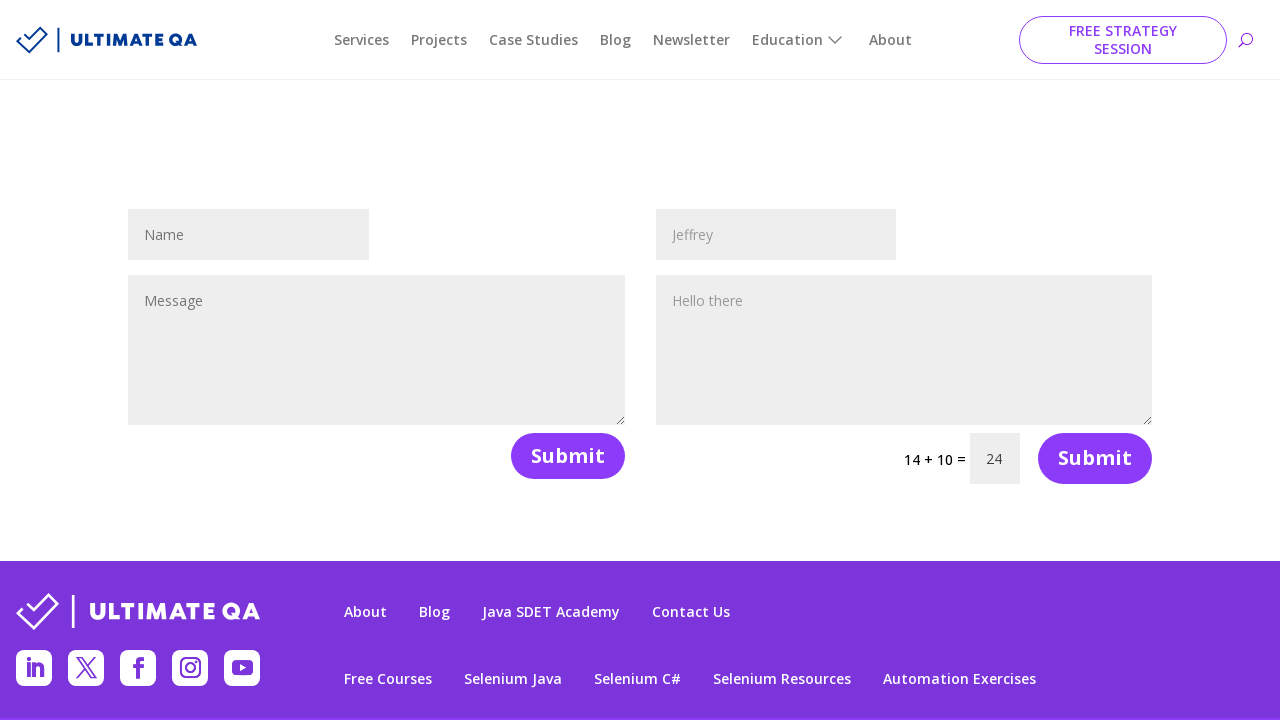

Clicked the form submit button at (1095, 458) on .et_pb_contact_submit.et_pb_button >> nth=1
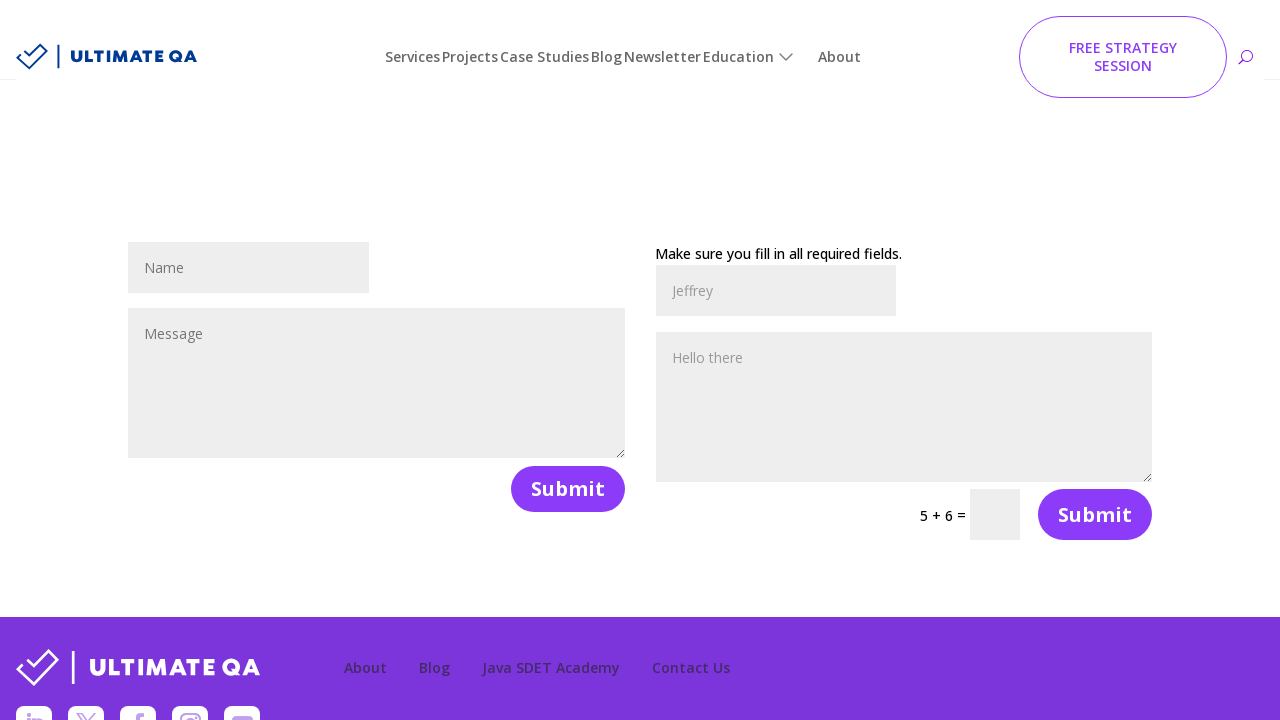

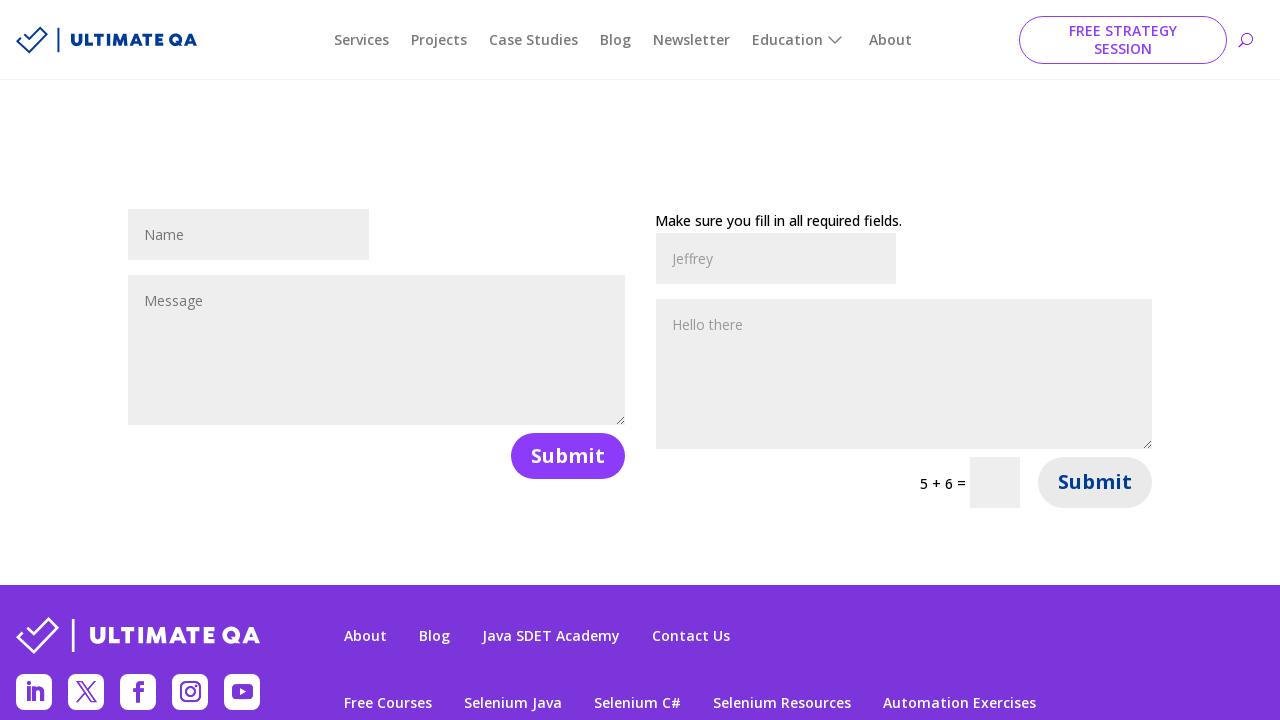